Tests checkbox interaction by clicking on checkboxes based on their display and selection state

Starting URL: https://the-internet.herokuapp.com/checkboxes

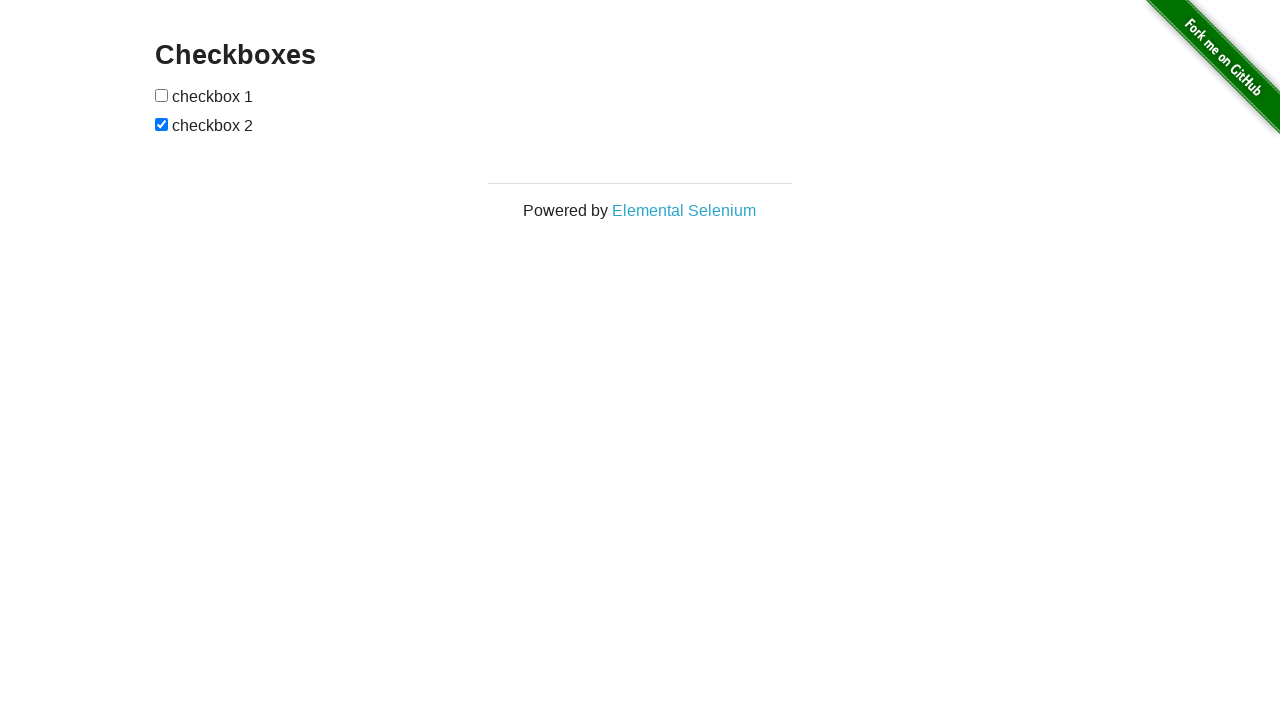

Located first checkbox element
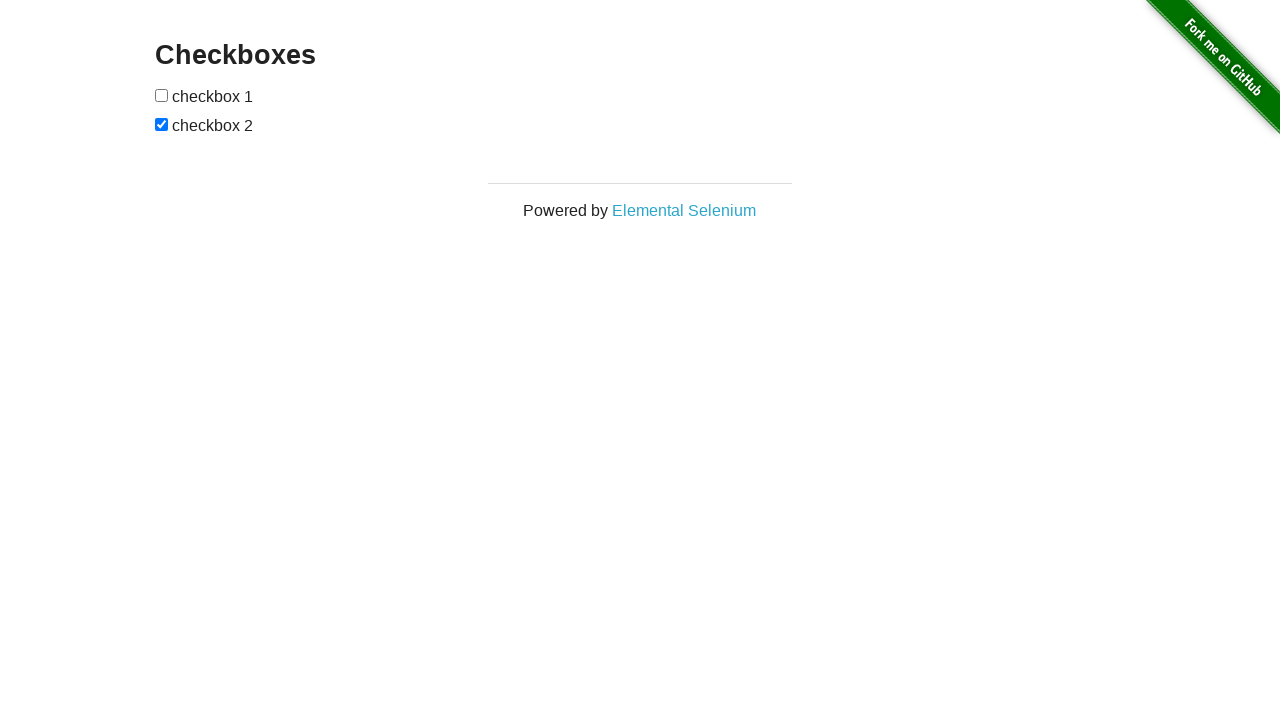

Verified first checkbox is visible
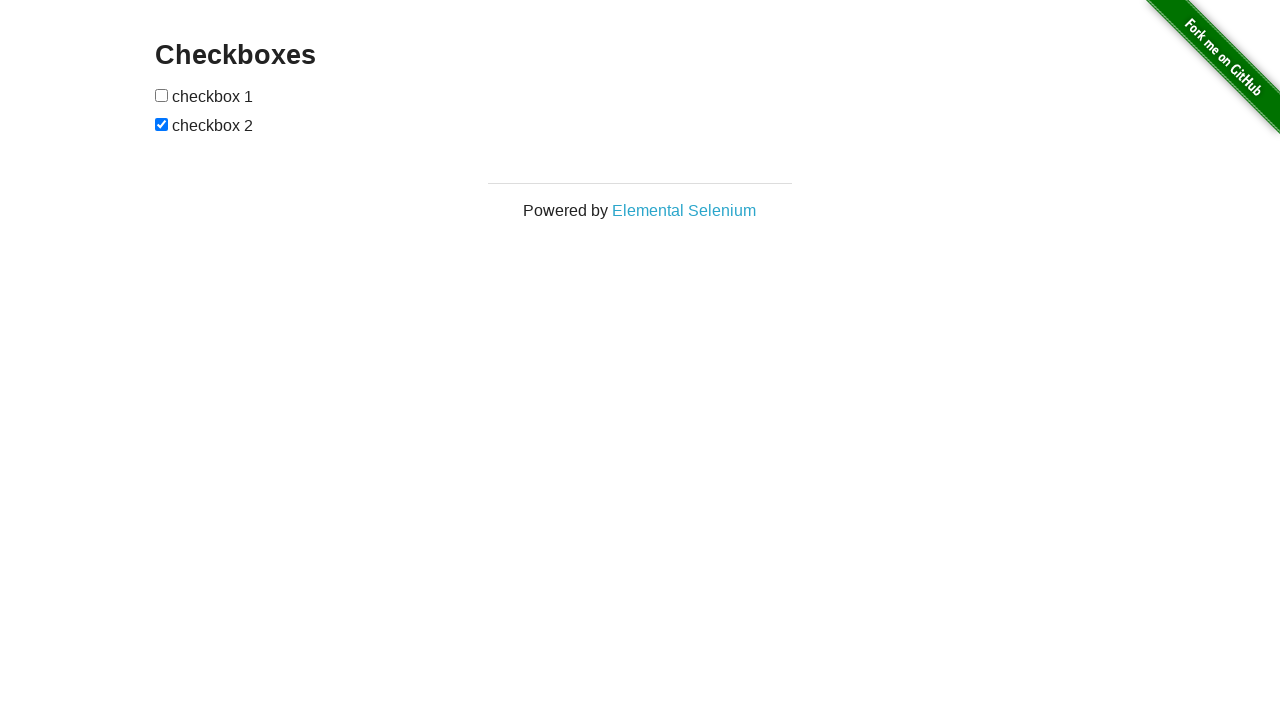

Clicked first checkbox at (162, 95) on xpath=//*[@id='checkboxes']/input[1]
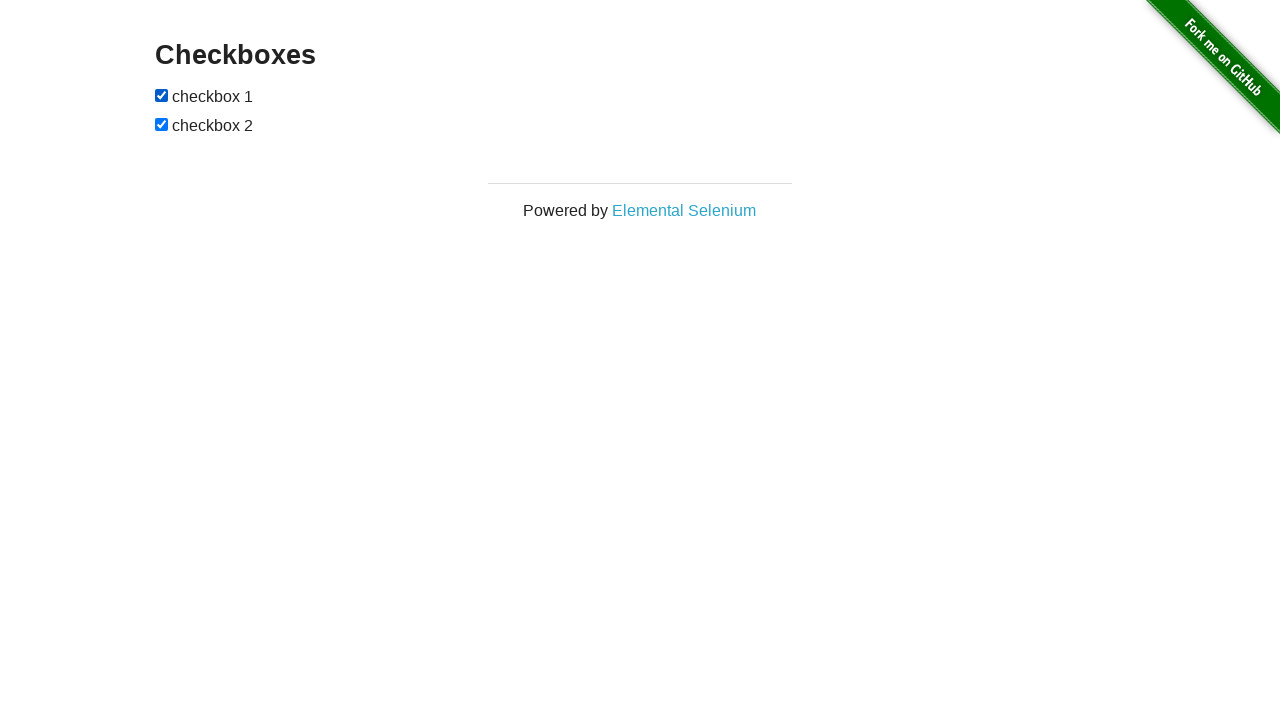

Located second checkbox element
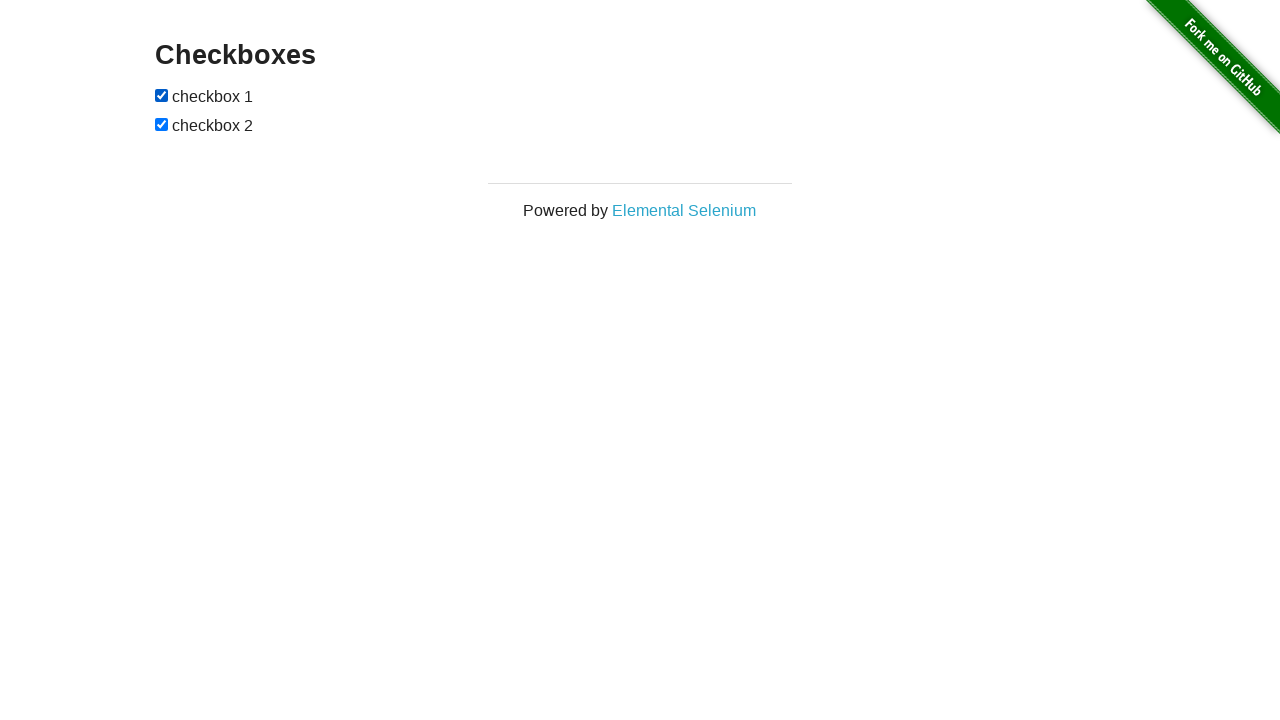

Verified second checkbox is visible and enabled
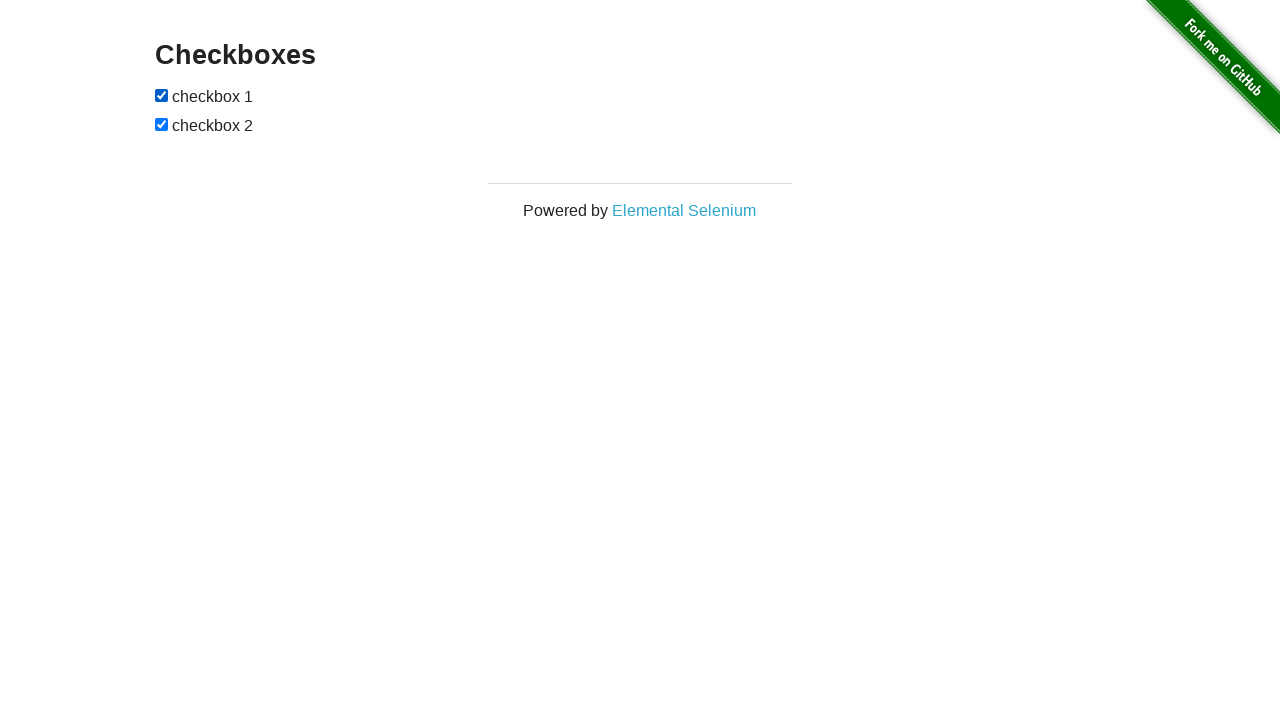

Verified second checkbox is checked
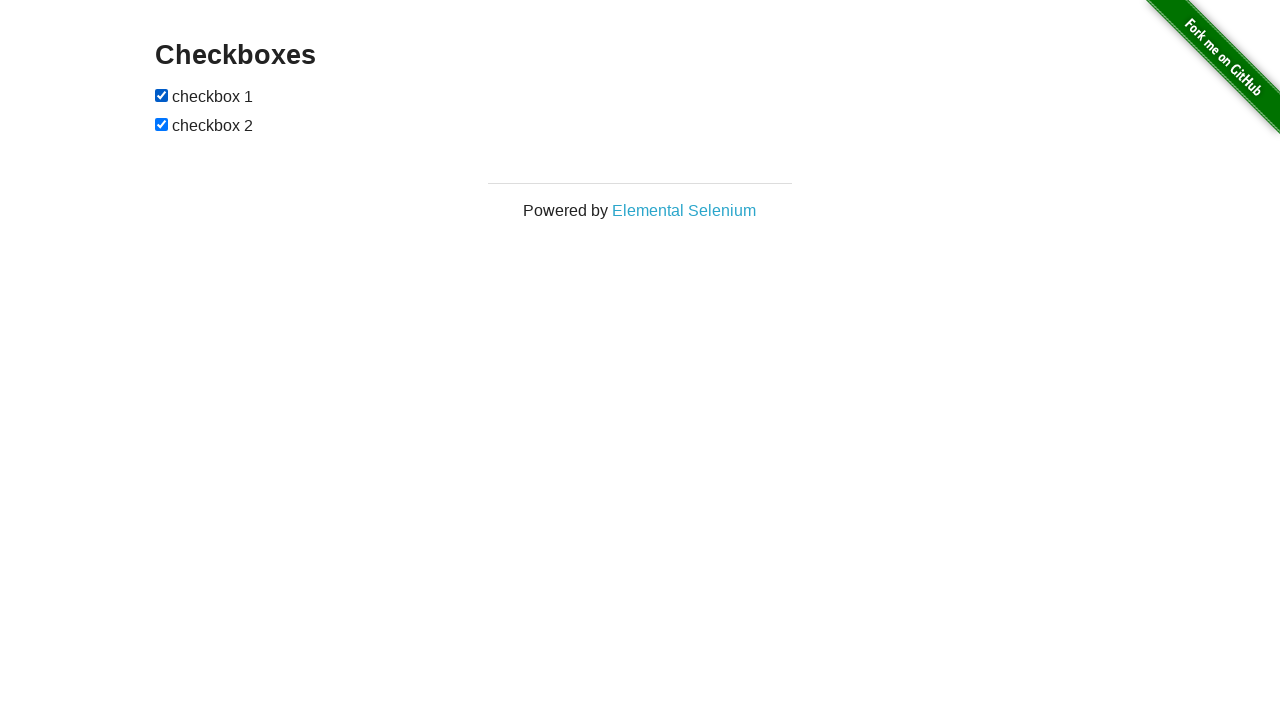

Clicked second checkbox to uncheck it at (162, 124) on xpath=//*[@id='checkboxes']/input[2]
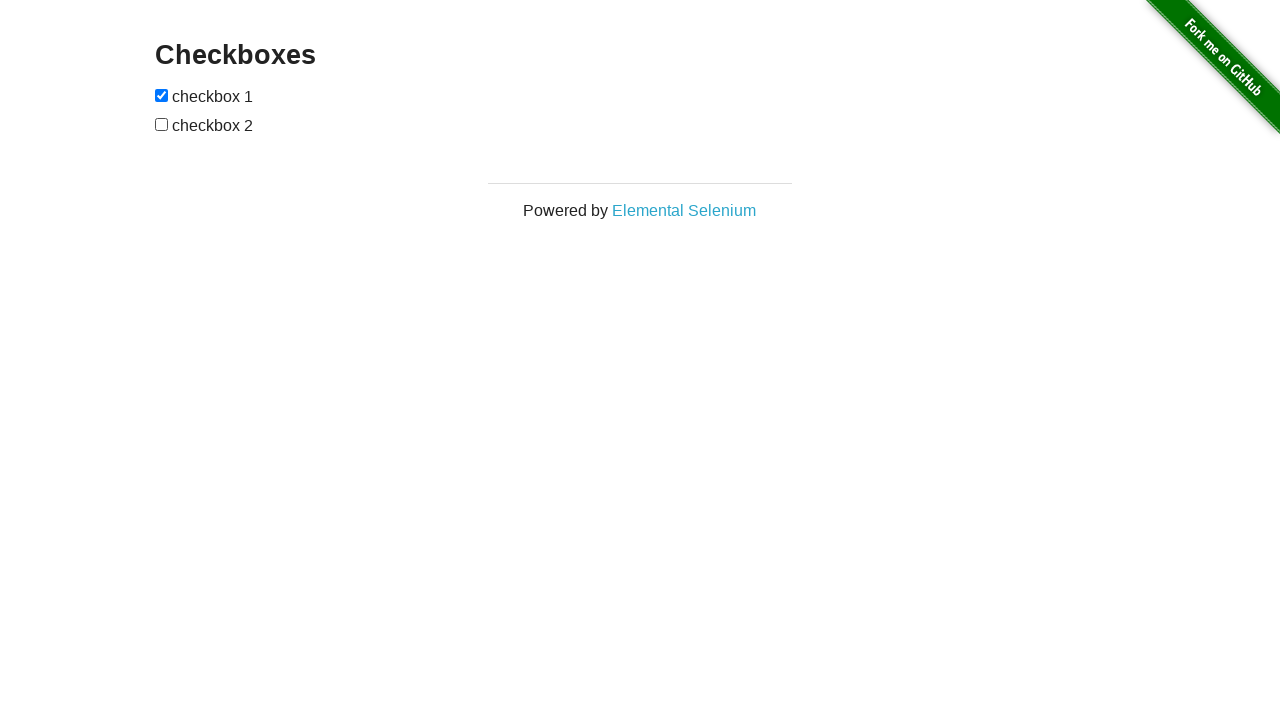

Clicked second checkbox again to check it at (162, 124) on xpath=//*[@id='checkboxes']/input[2]
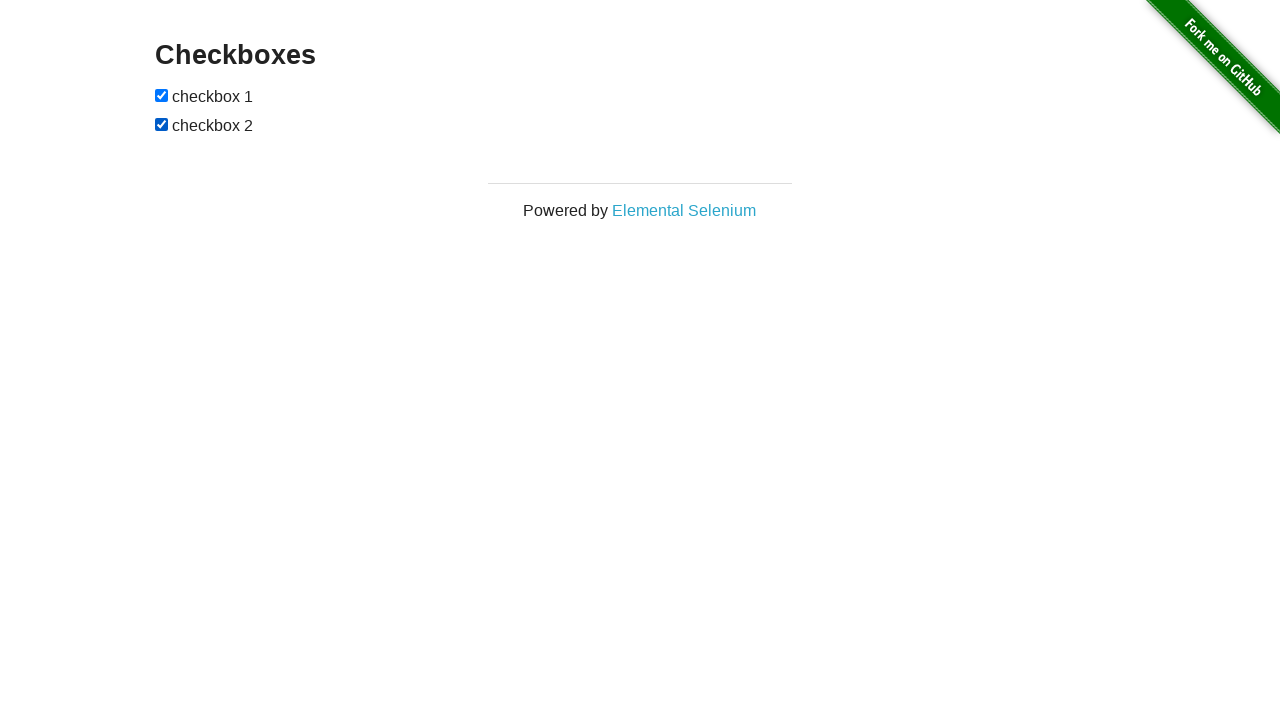

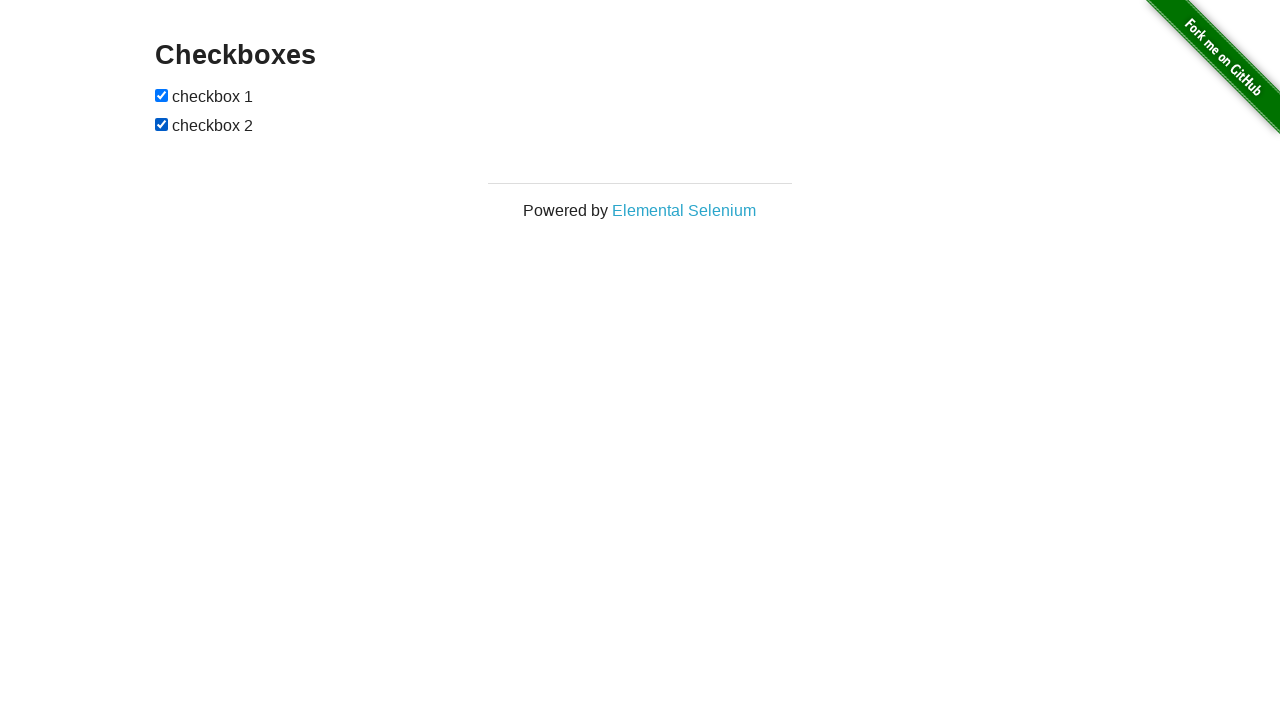